Tests nested frames functionality by navigating to the Frames page, then to Nested Frames, switching into the bottom frame, and verifying the content inside it.

Starting URL: https://the-internet.herokuapp.com

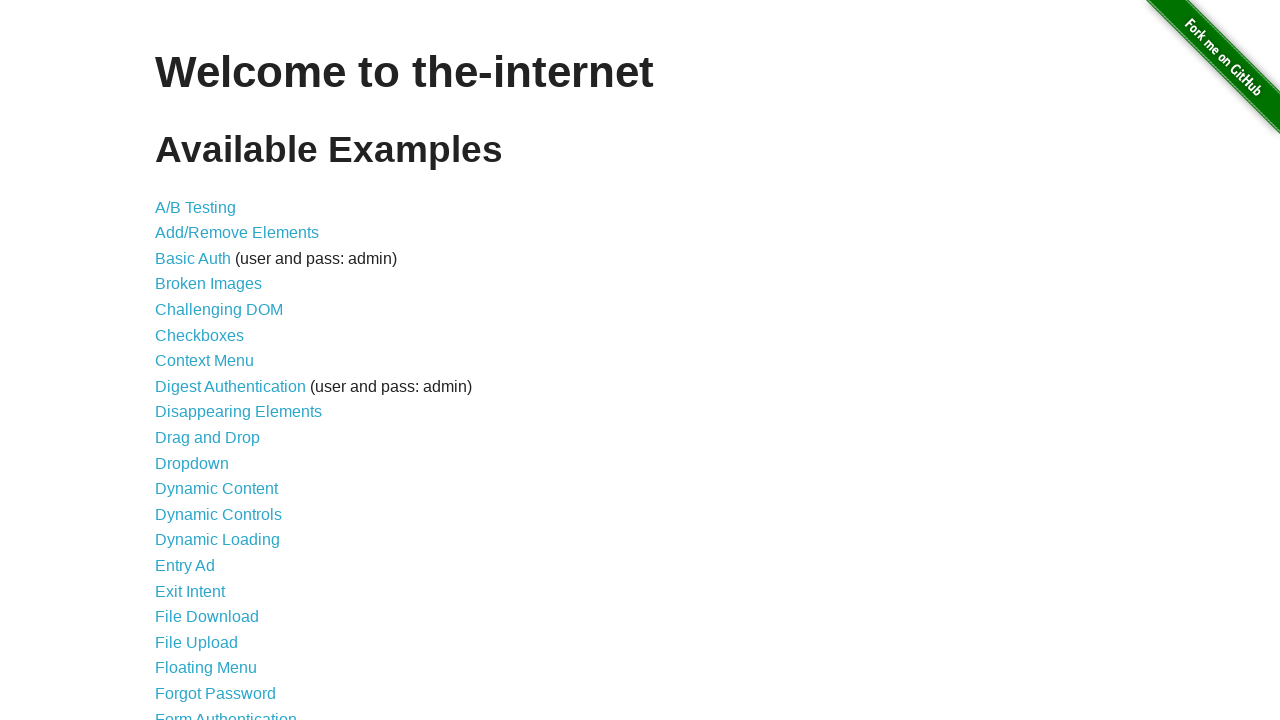

Clicked on Frames link at (182, 361) on text=Frames
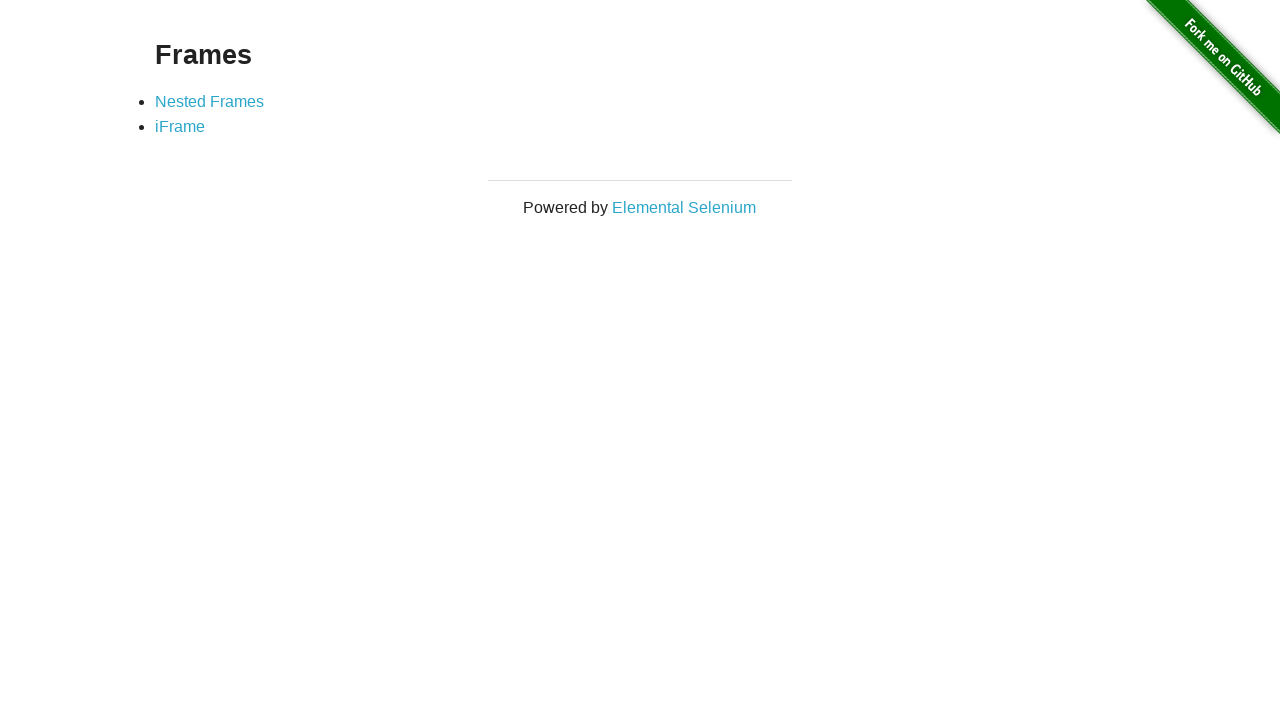

Clicked on Nested Frames link at (210, 101) on text=Nested Frames
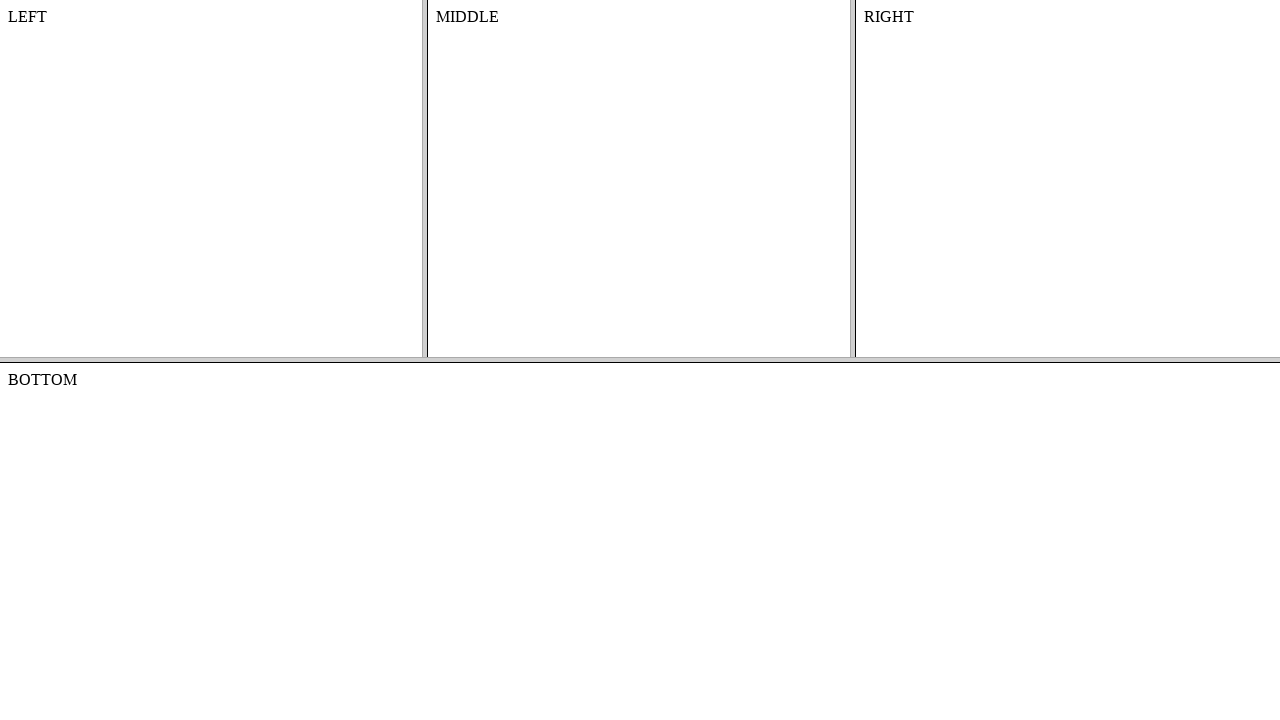

Waited for frame-bottom to load
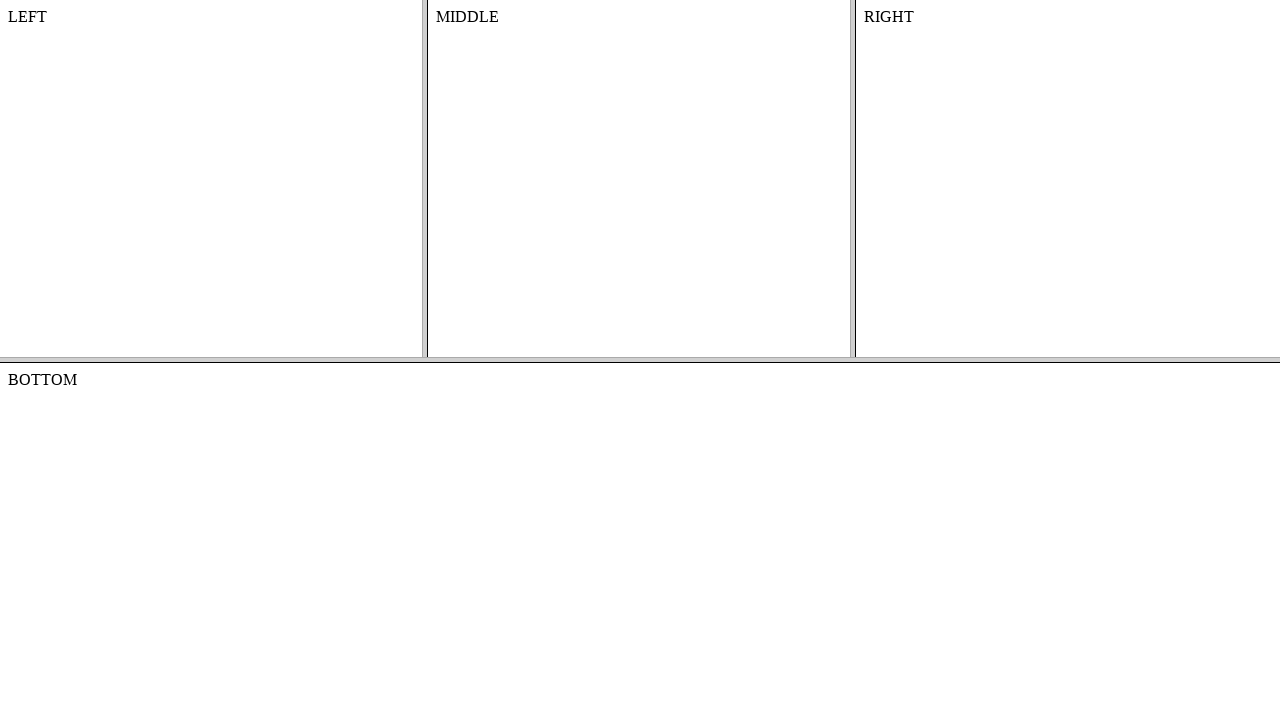

Switched to frame-bottom
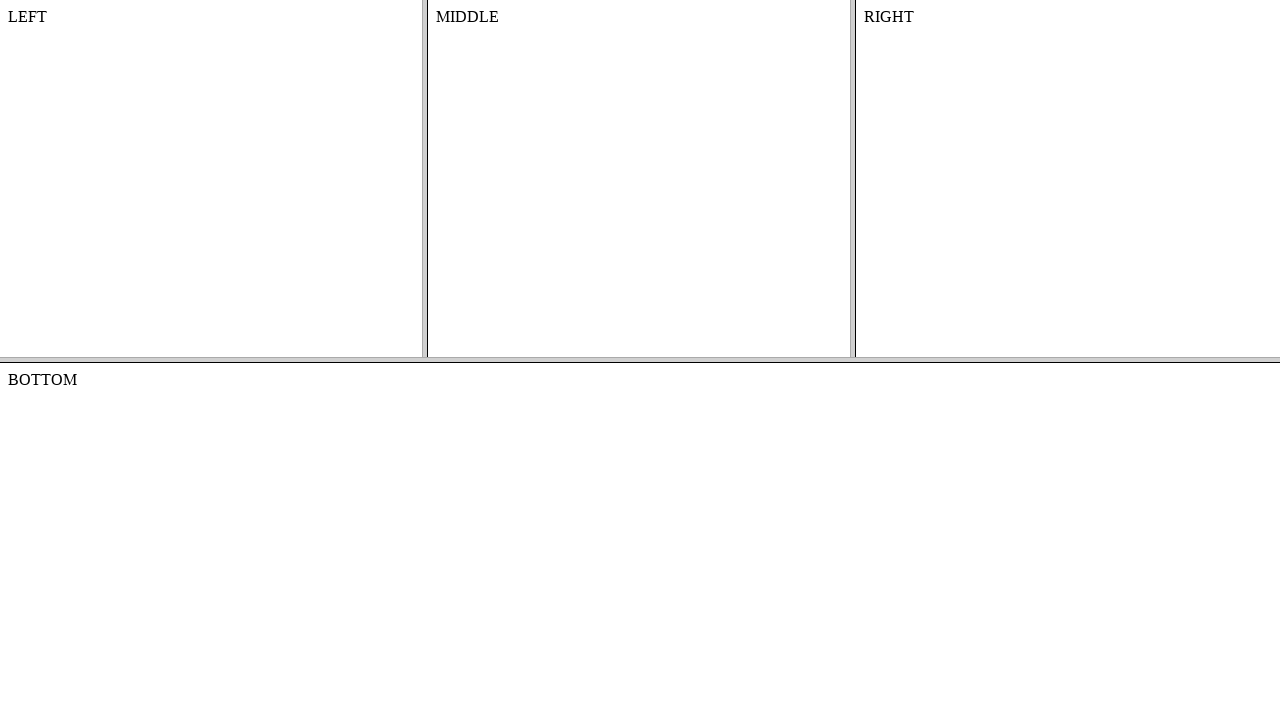

Waited for body element in bottom frame
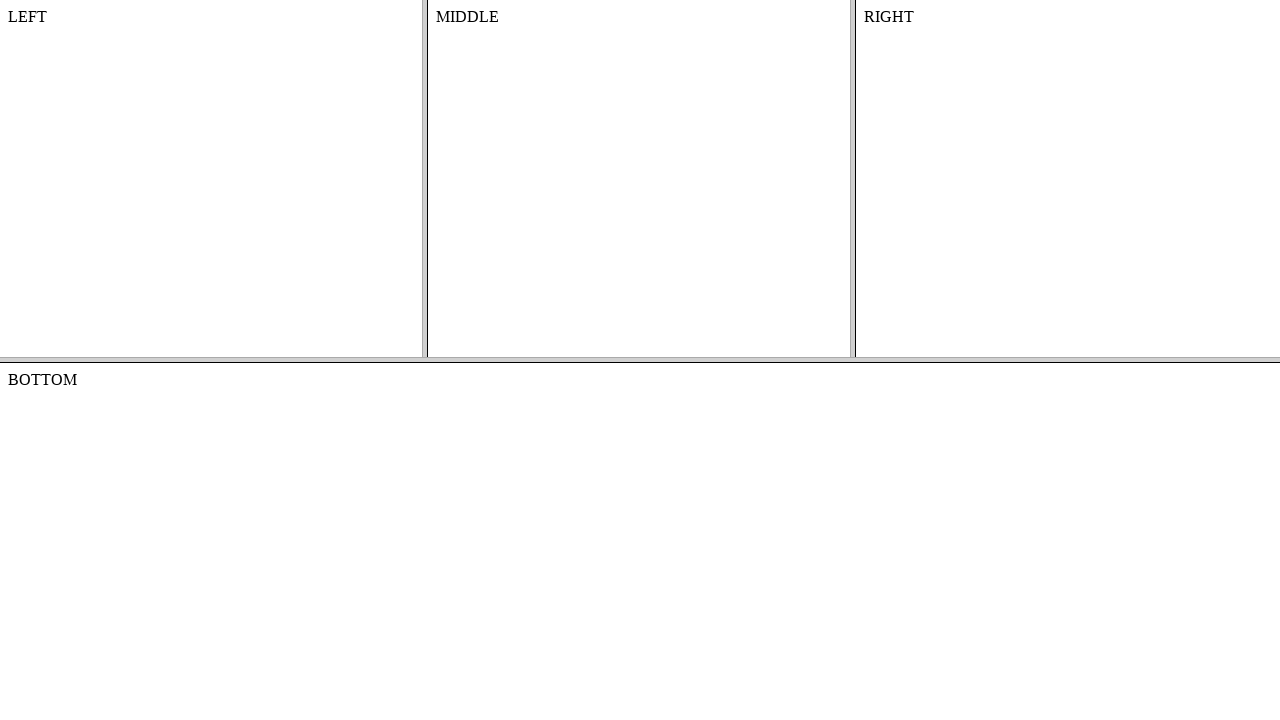

Retrieved text content from bottom frame
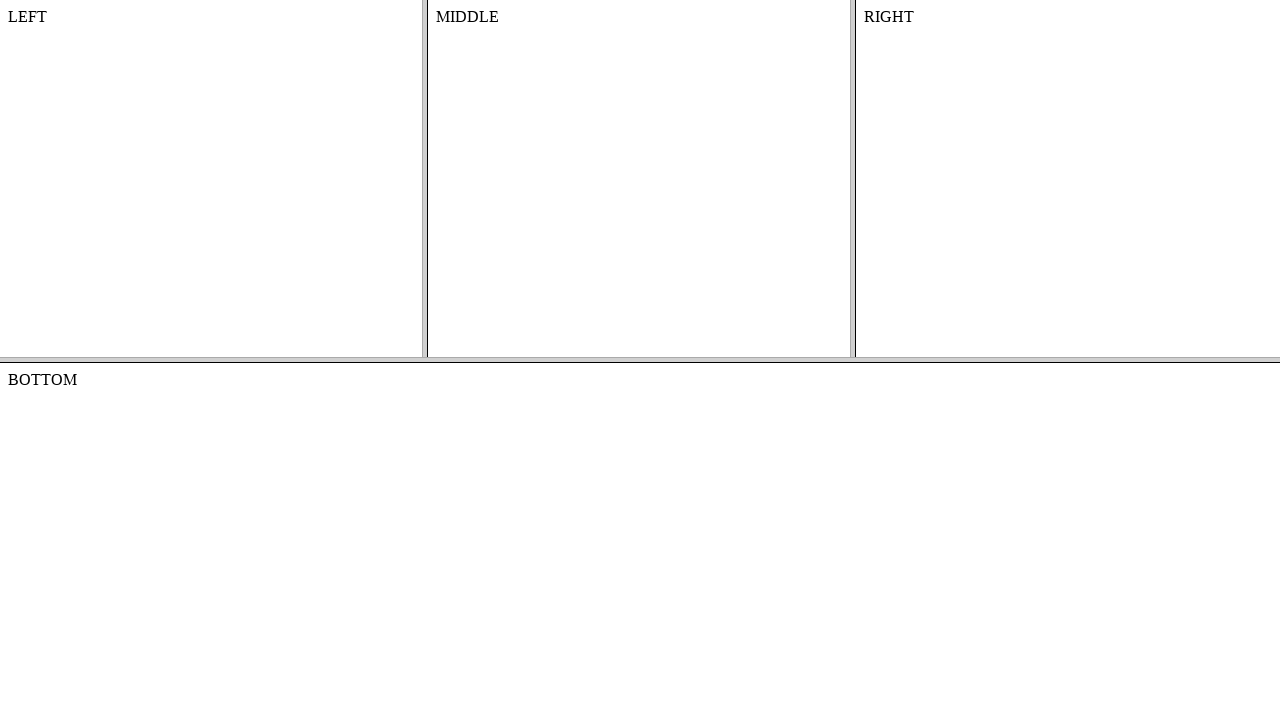

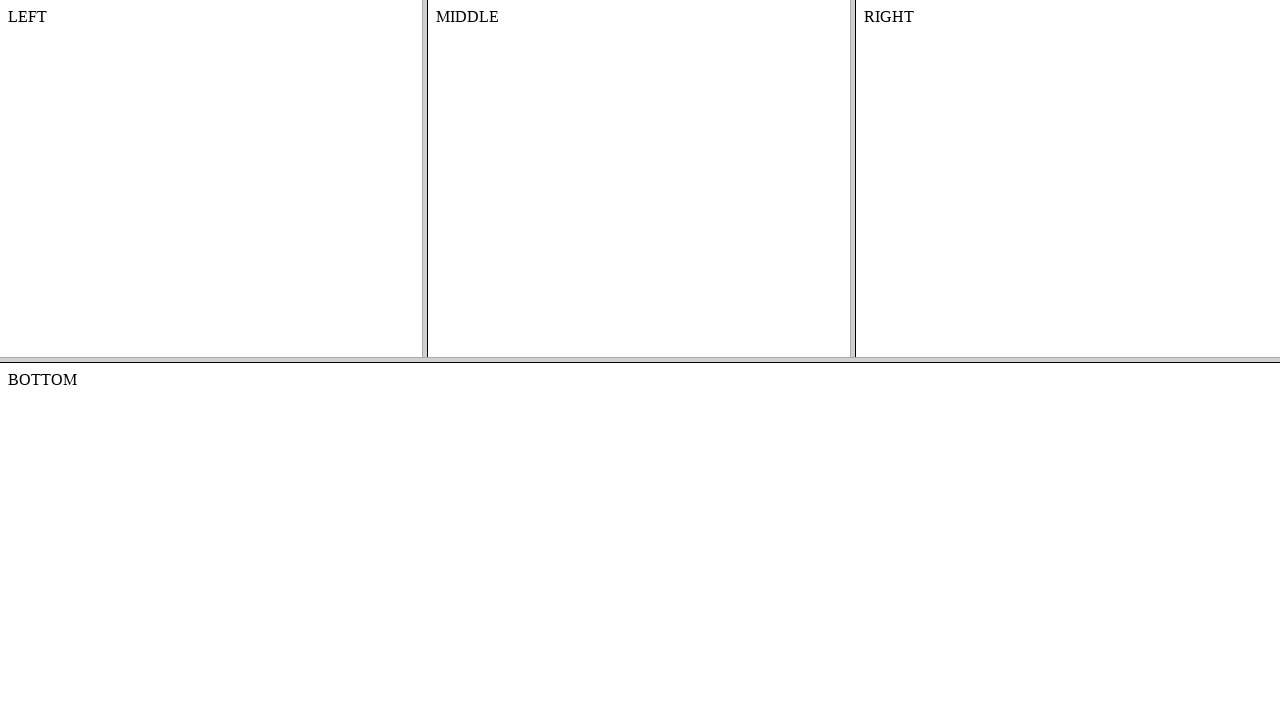